Tests relative locator functionality by locating a password input field below the text input field

Starting URL: https://www.selenium.dev/selenium/web/web-form.html

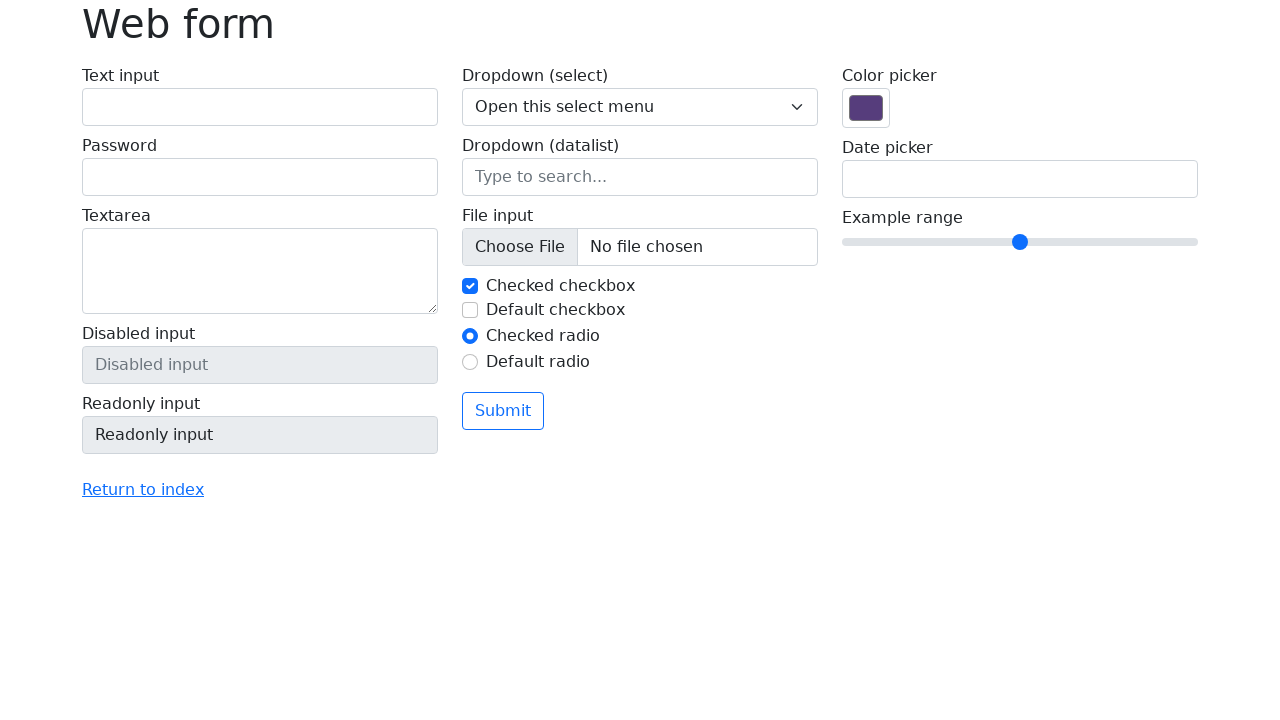

Waited for text input field to be visible
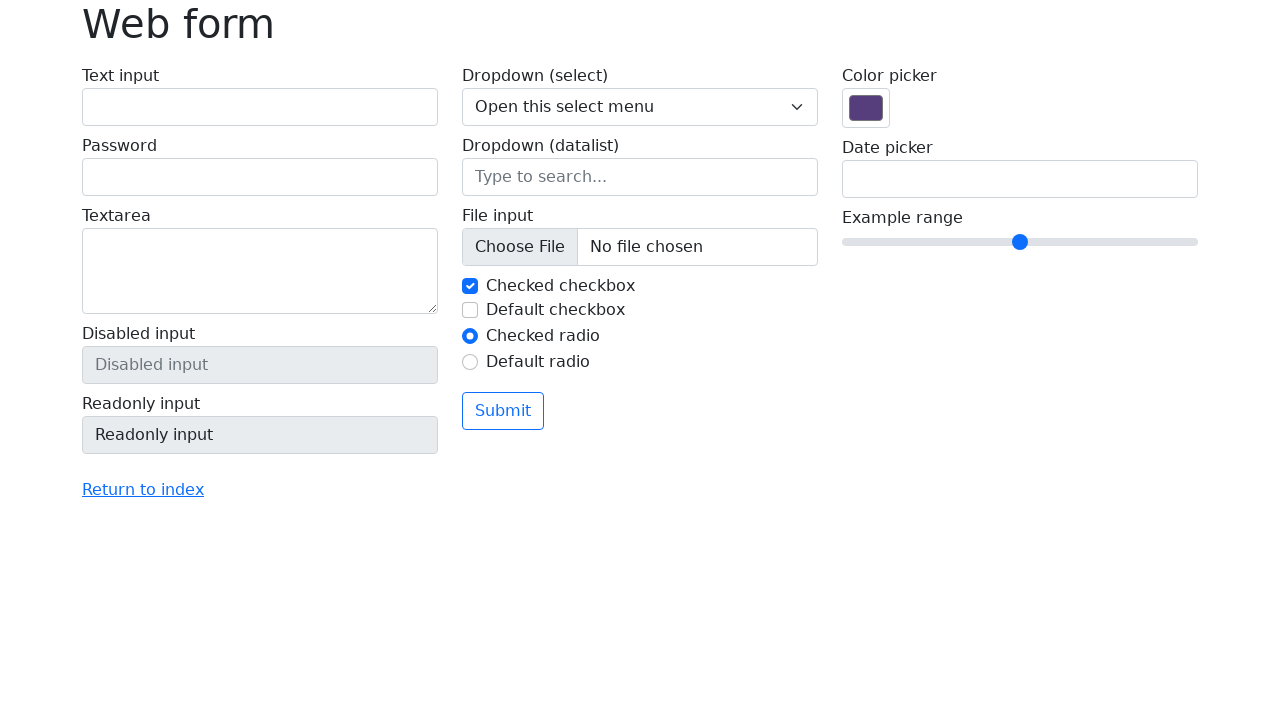

Filled text input field with 'test text' on #my-text-id
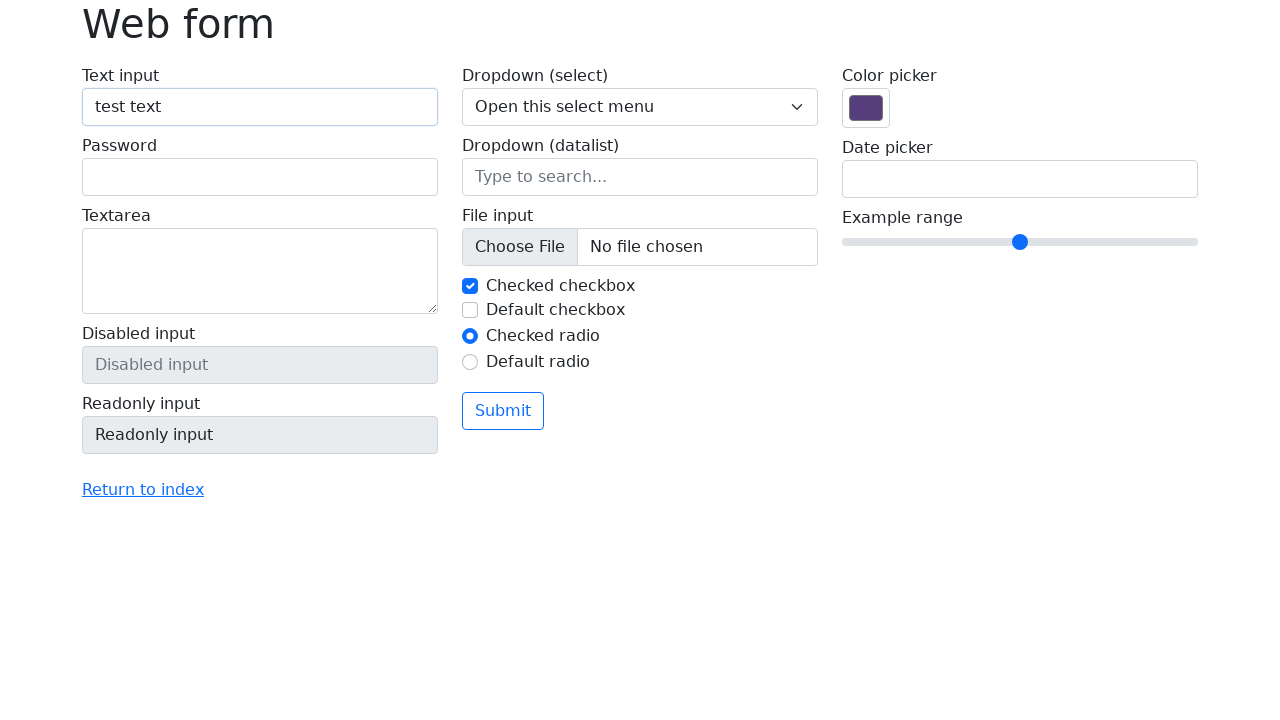

Filled password field located below text input with 'testpassword123' on input[type='password'][name='my-password']
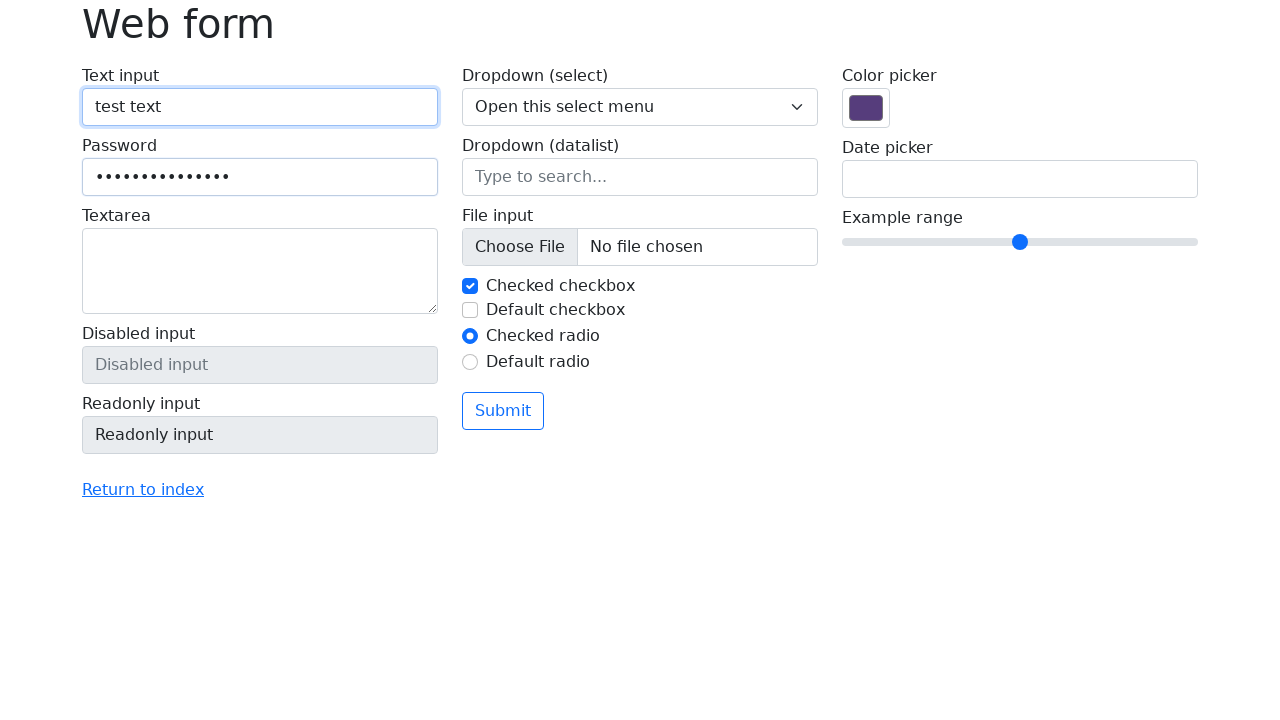

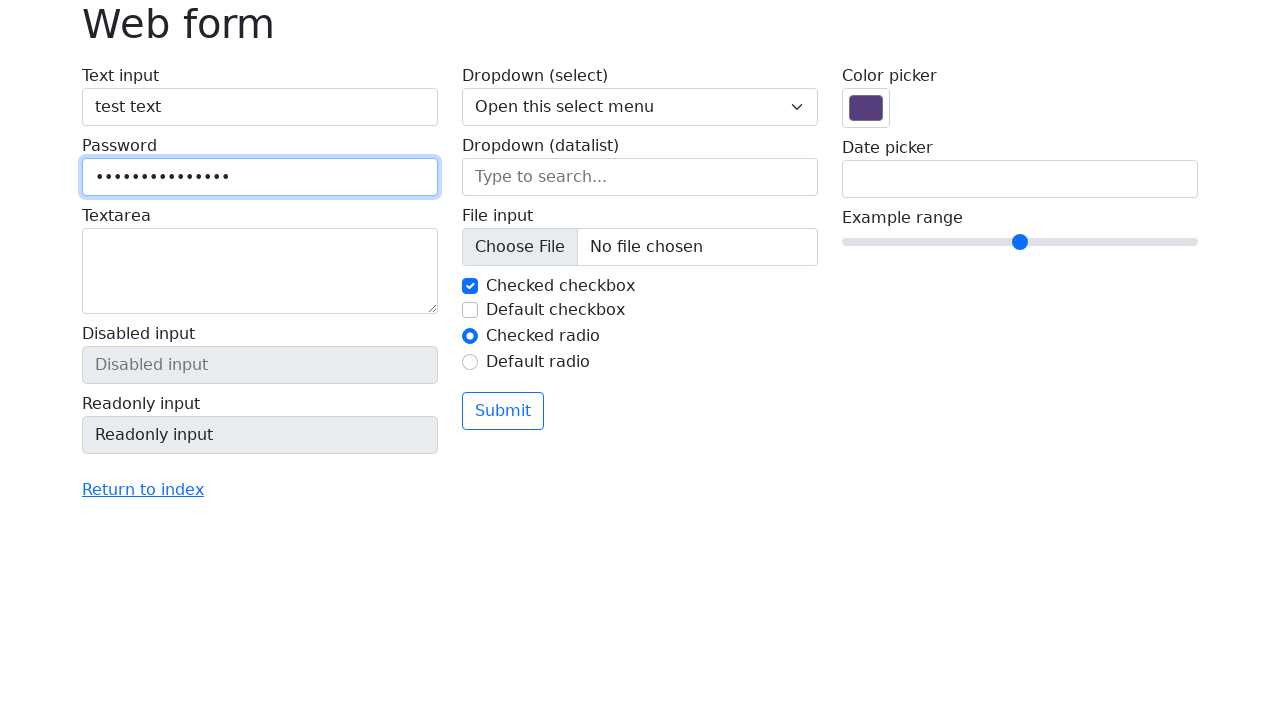